Tests mouse hover and right-click (context click) functionality on a menu item using Actions class to perform a context click on a menu option

Starting URL: https://demoqa.com/menu/

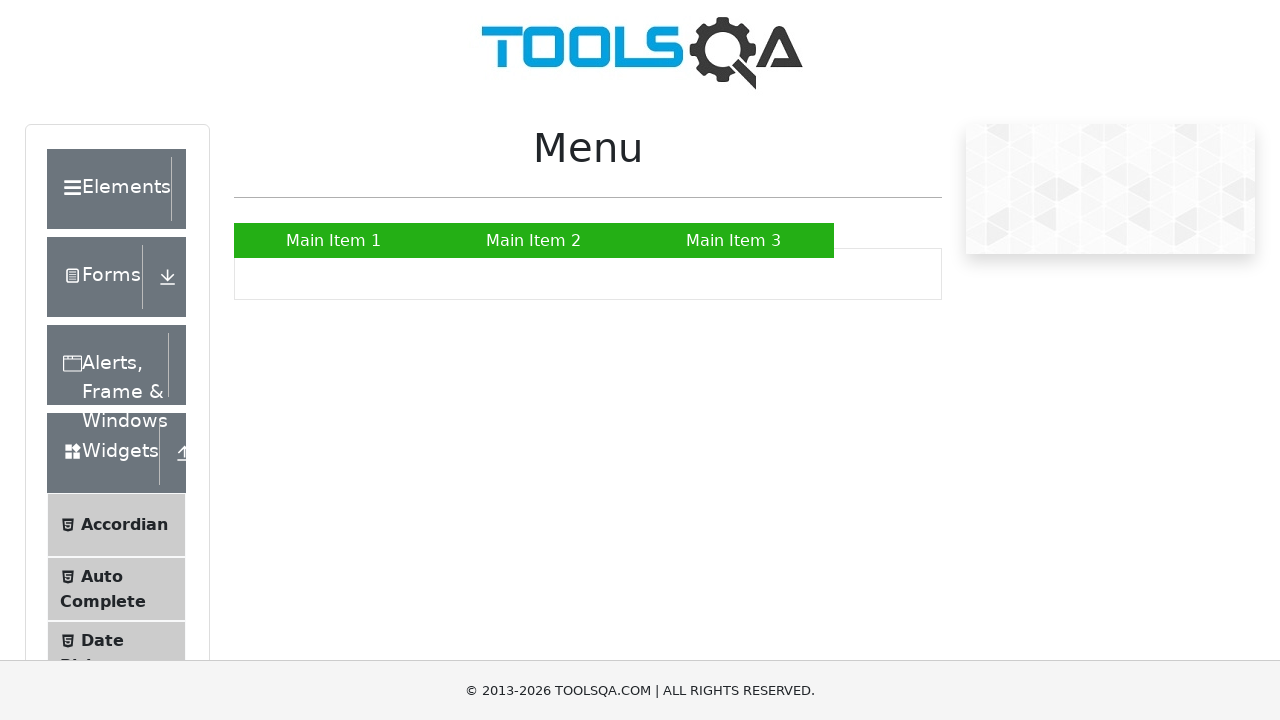

Waited for 'Main Item 2' menu option to be visible
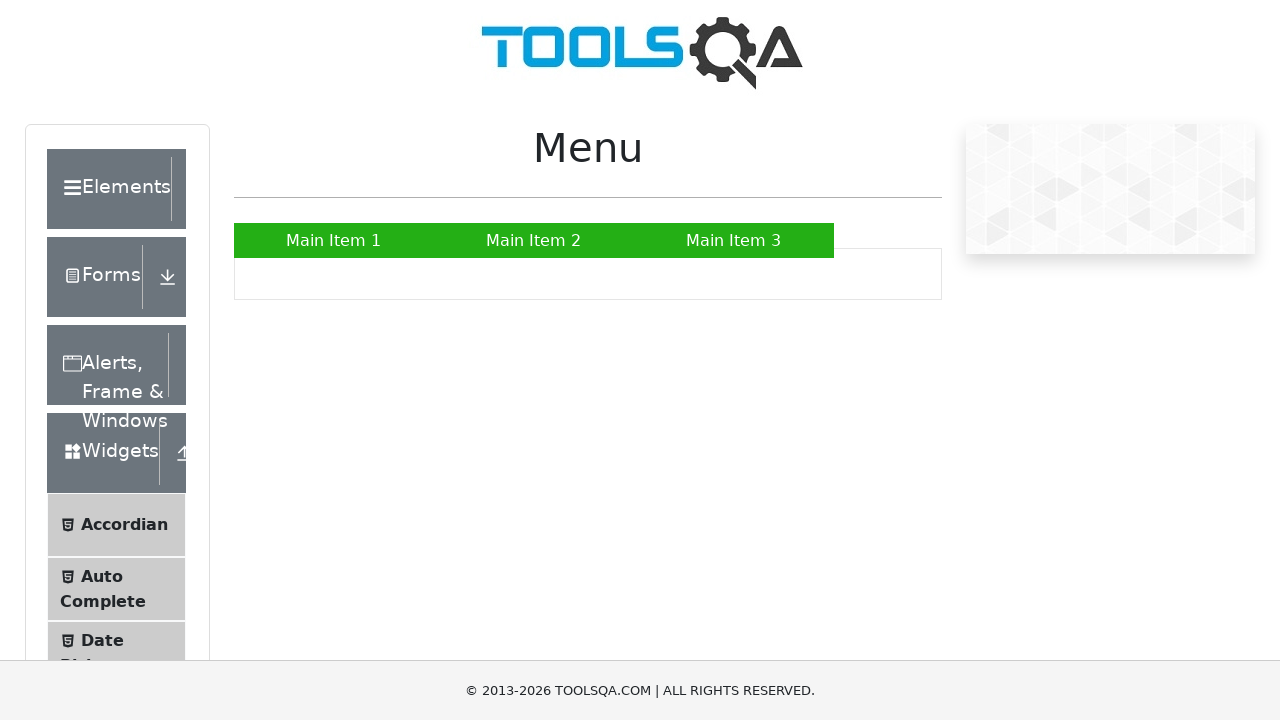

Performed right-click (context click) on 'Main Item 2' menu option at (534, 240) on //a[text()='Main Item 2']
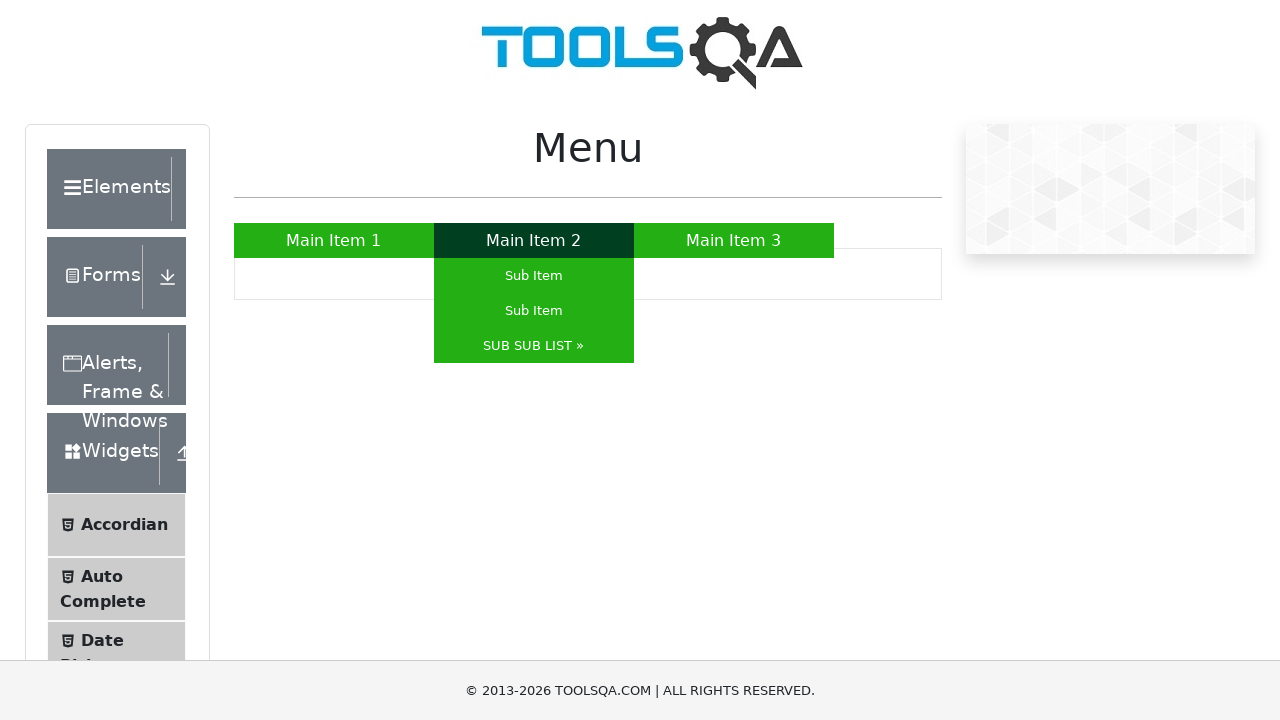

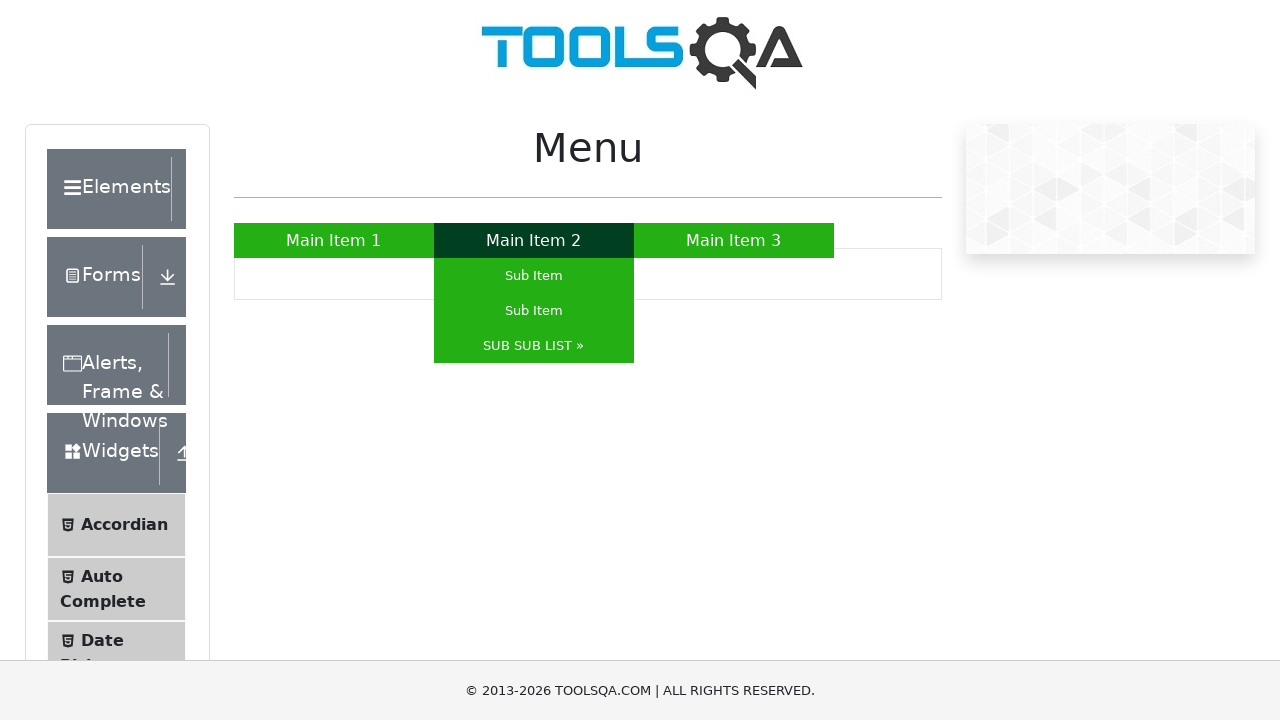